Tests the DemoQA text box form by filling in username, email, current address, and permanent address fields, then submitting the form and verifying the output section is displayed.

Starting URL: https://demoqa.com/text-box

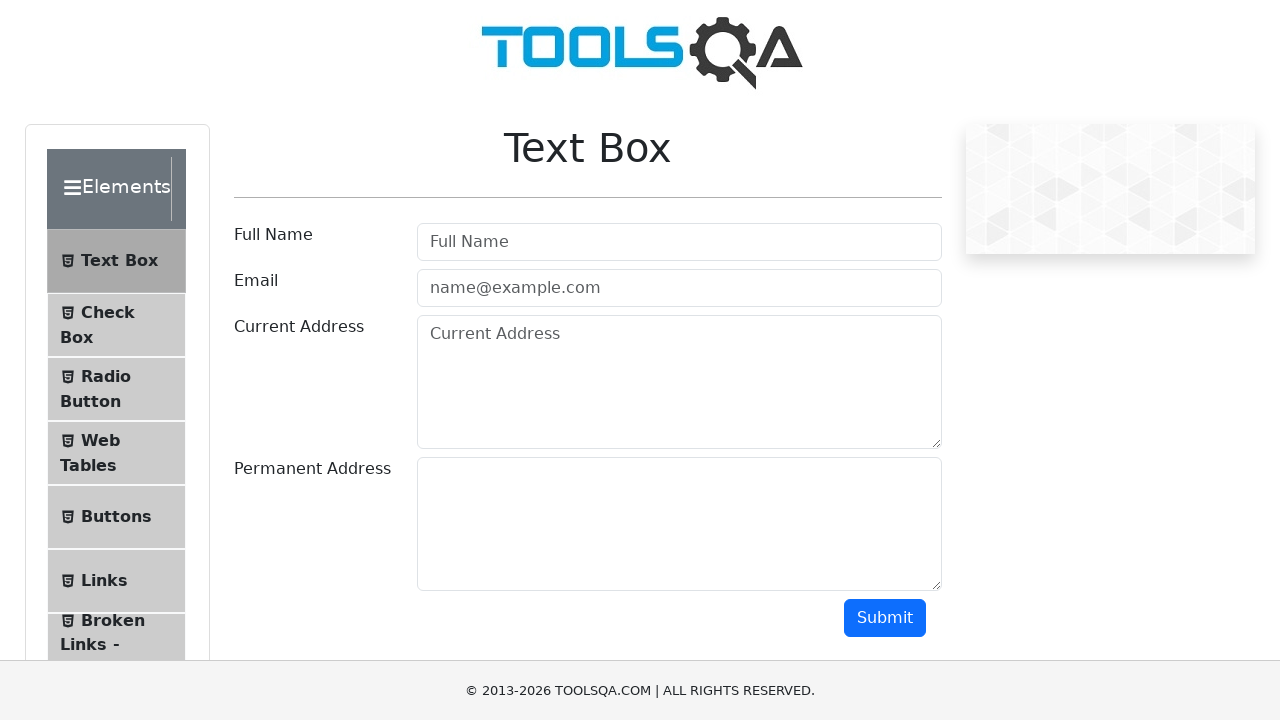

Filled username field with 'BlaBla' on #userName
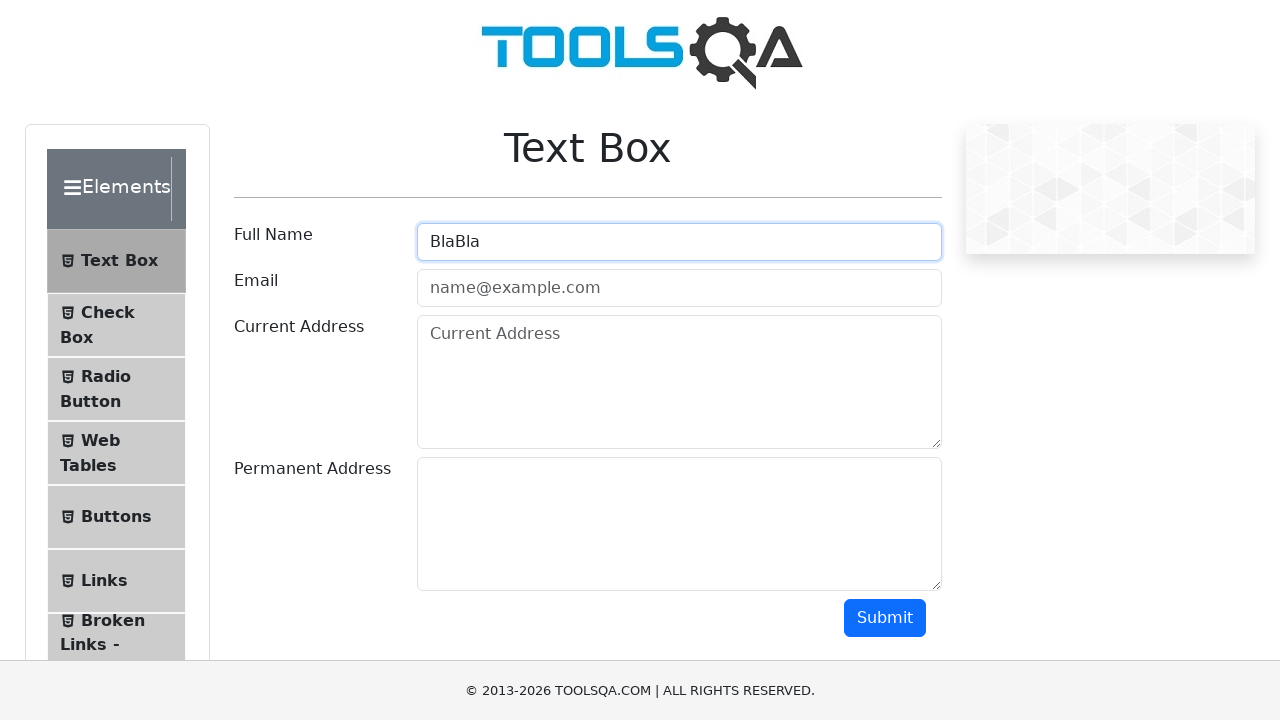

Filled email field with 'test12@test.com' on #userEmail
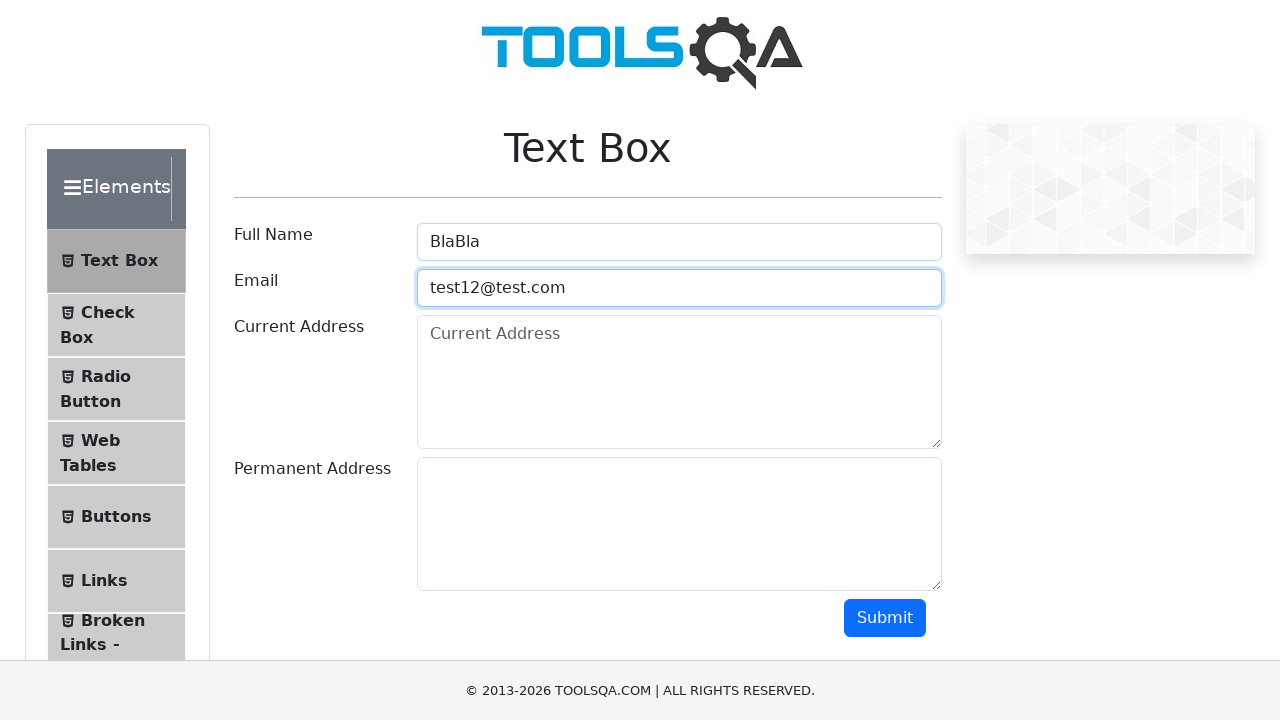

Filled current address field with 'This is a simple Selenium test' on #currentAddress
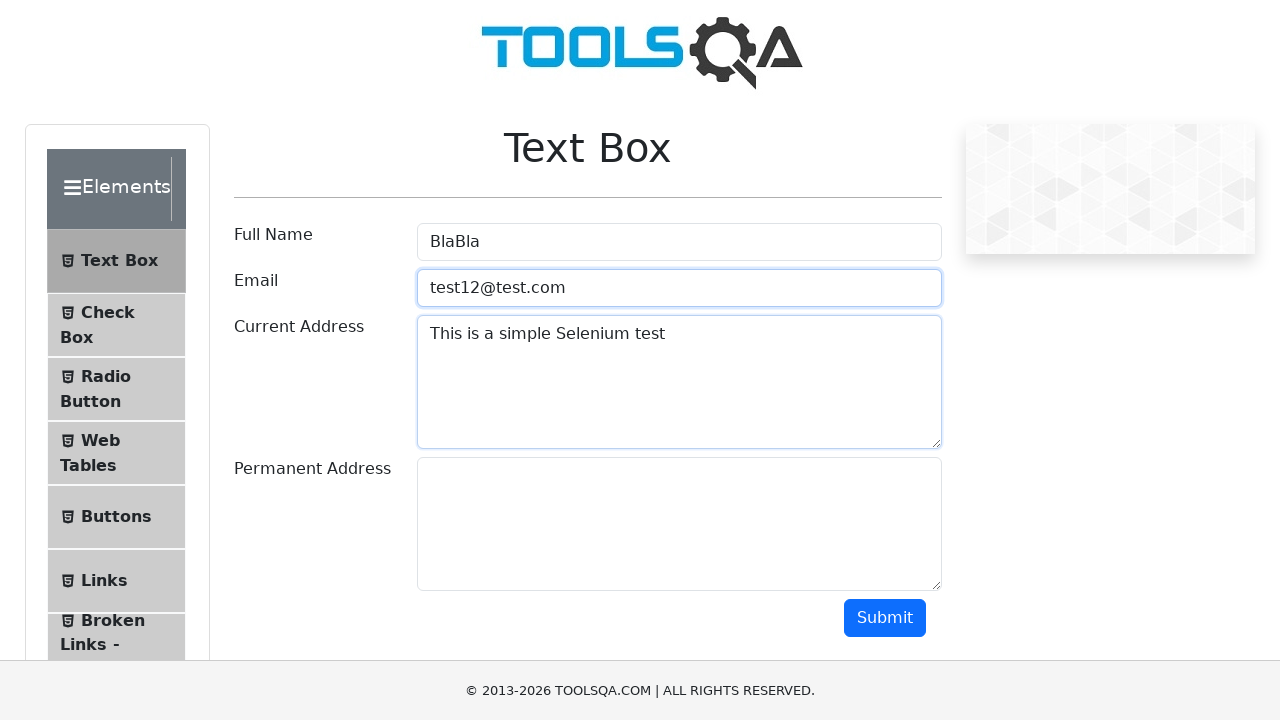

Filled permanent address field with 'Learning Selenium' on #permanentAddress
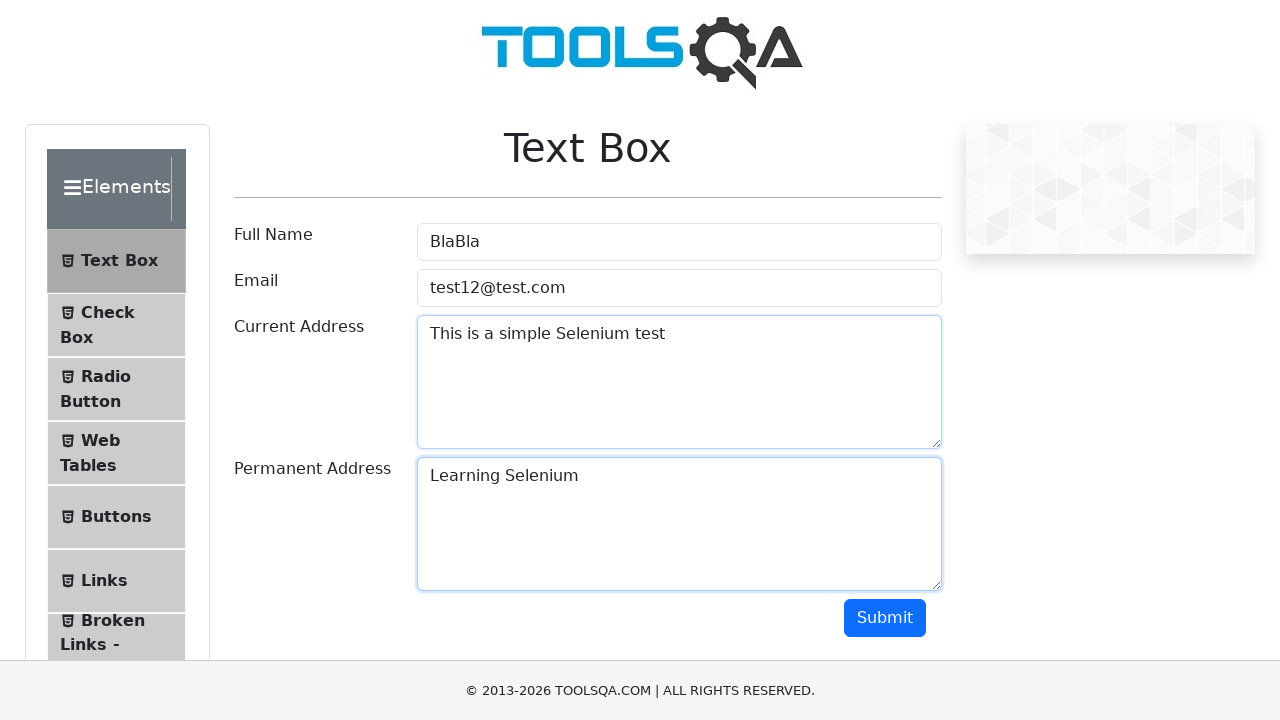

Clicked submit button to submit the form at (885, 618) on #submit
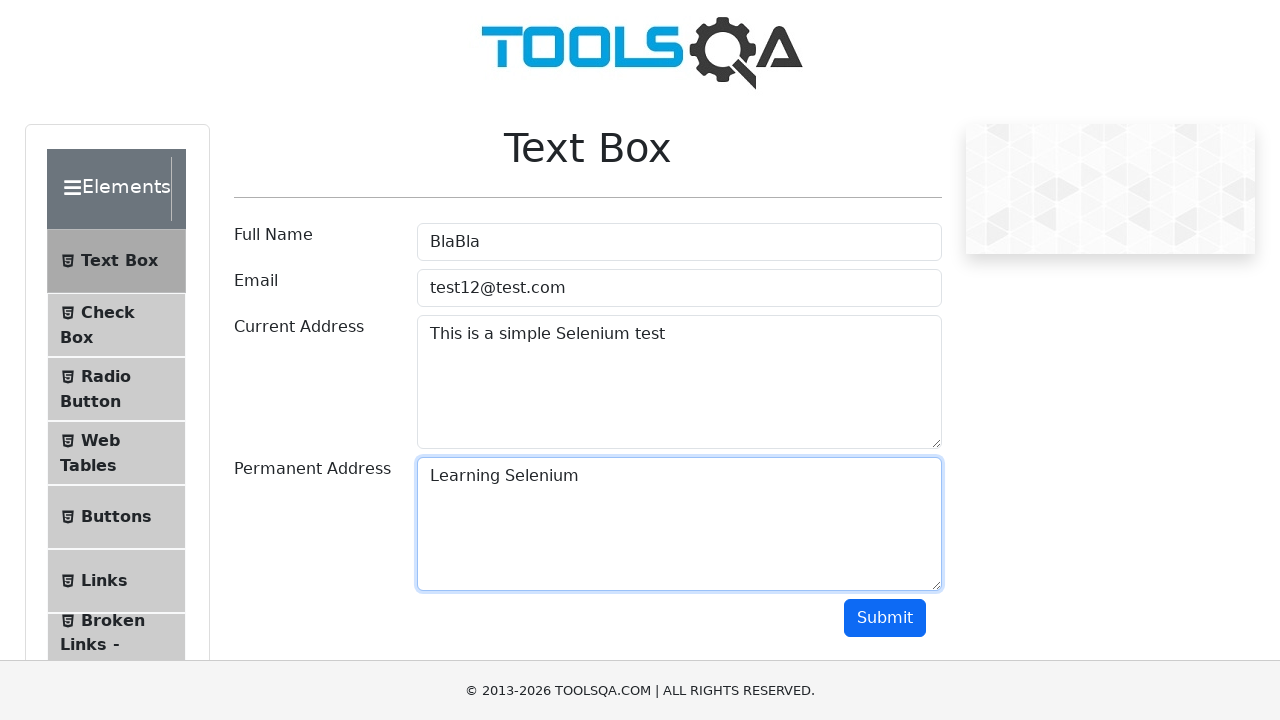

Output section loaded and is visible
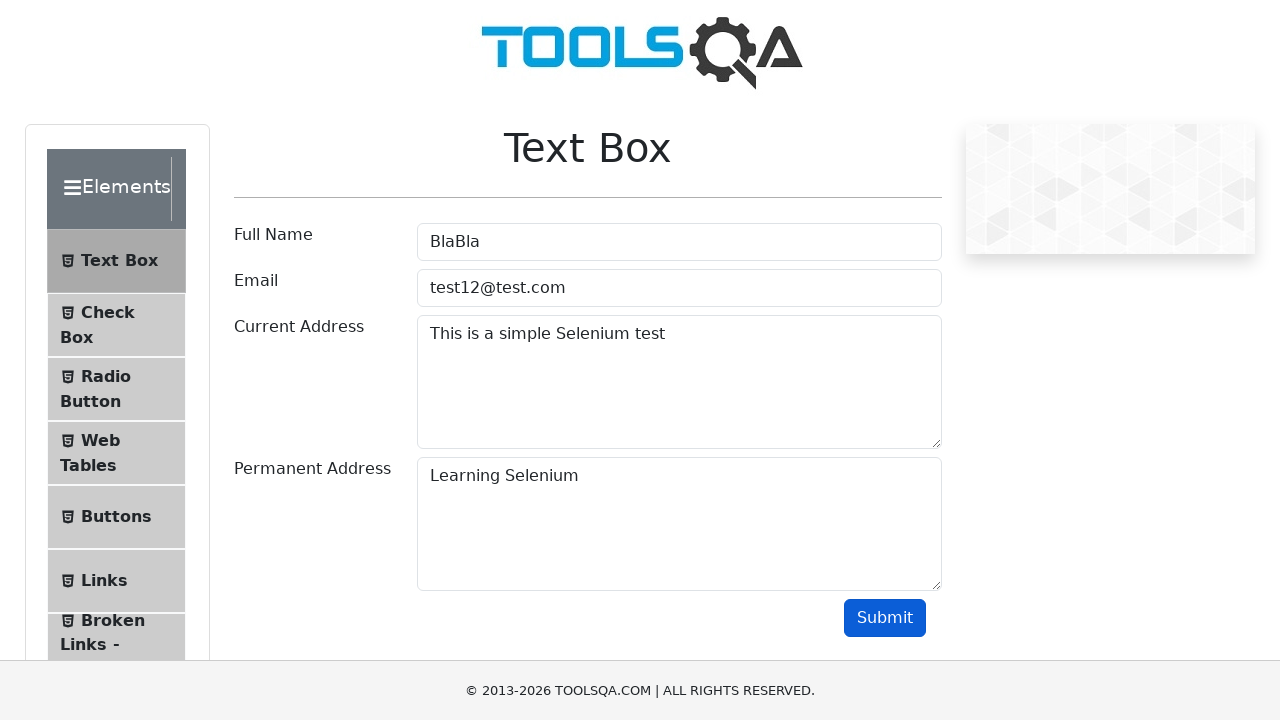

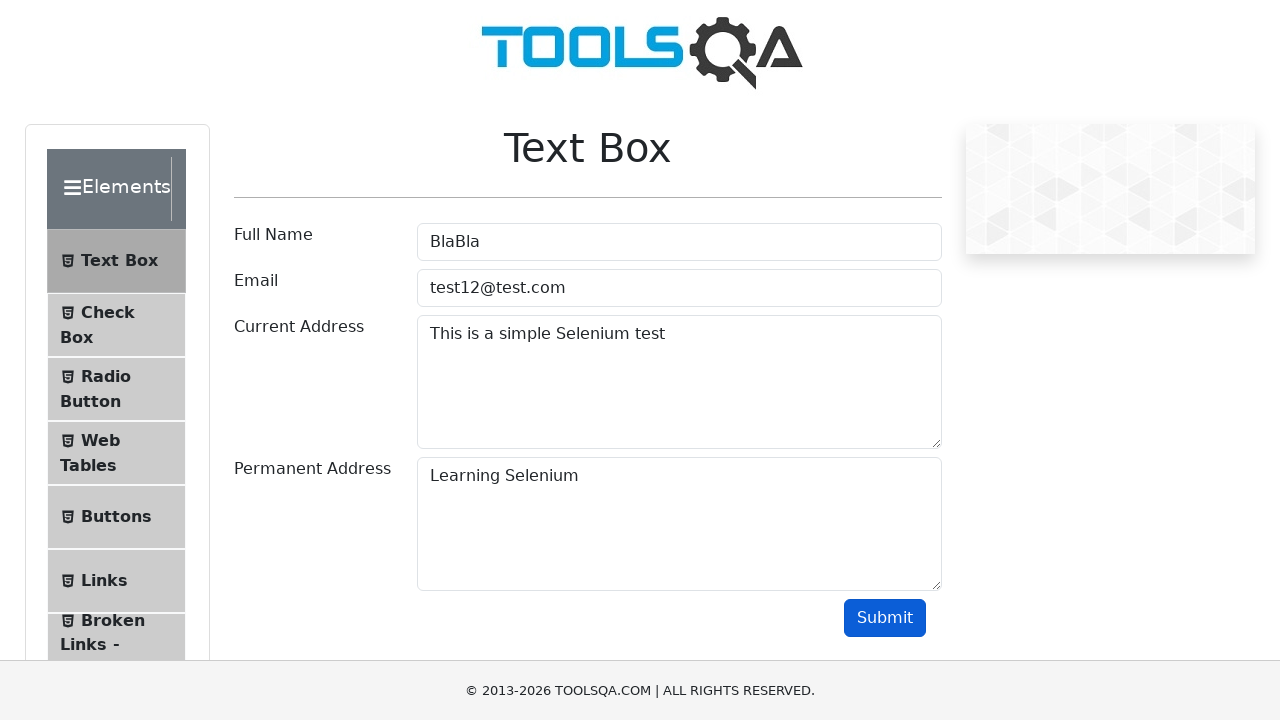